Tests clicking the "Искусственный интеллект" (Artificial Intelligence) filter on the free events page

Starting URL: https://skillfactory.ru/free-events

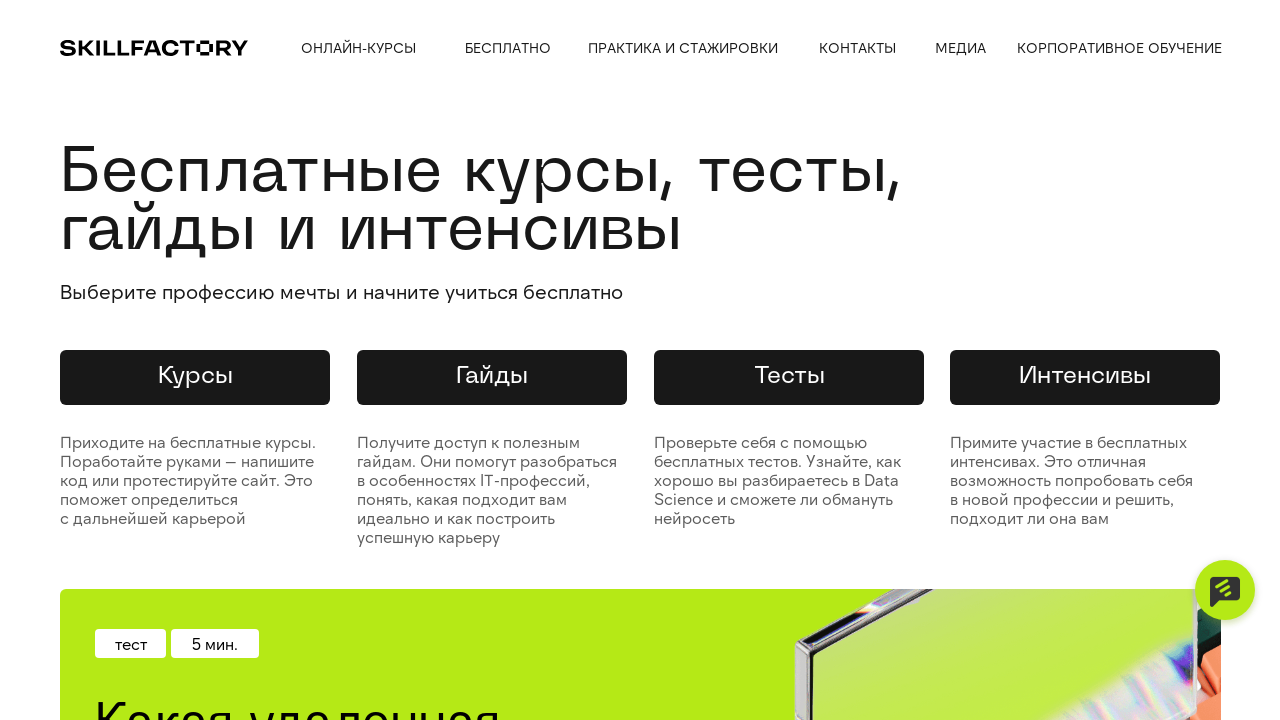

Navigated to free events page
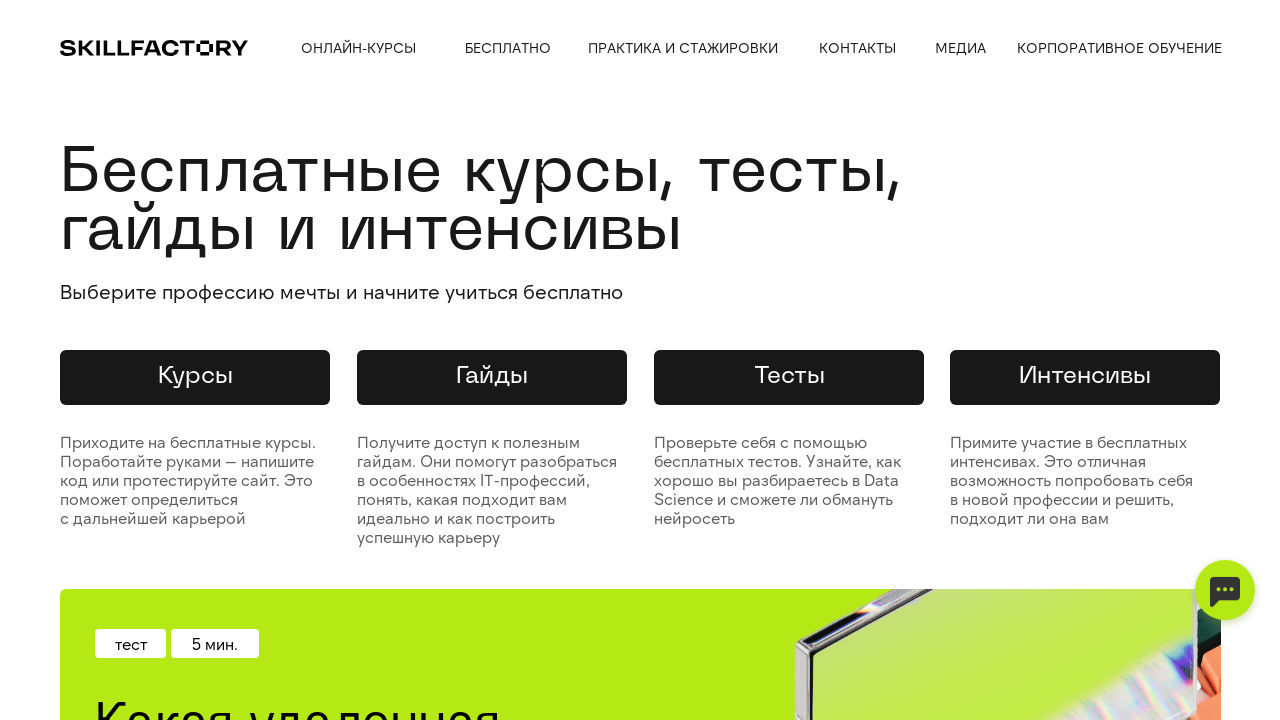

Clicked on 'Искусственный интеллект' (Artificial Intelligence) filter at (170, 431) on xpath=//div[text()='Искусственный интеллект']
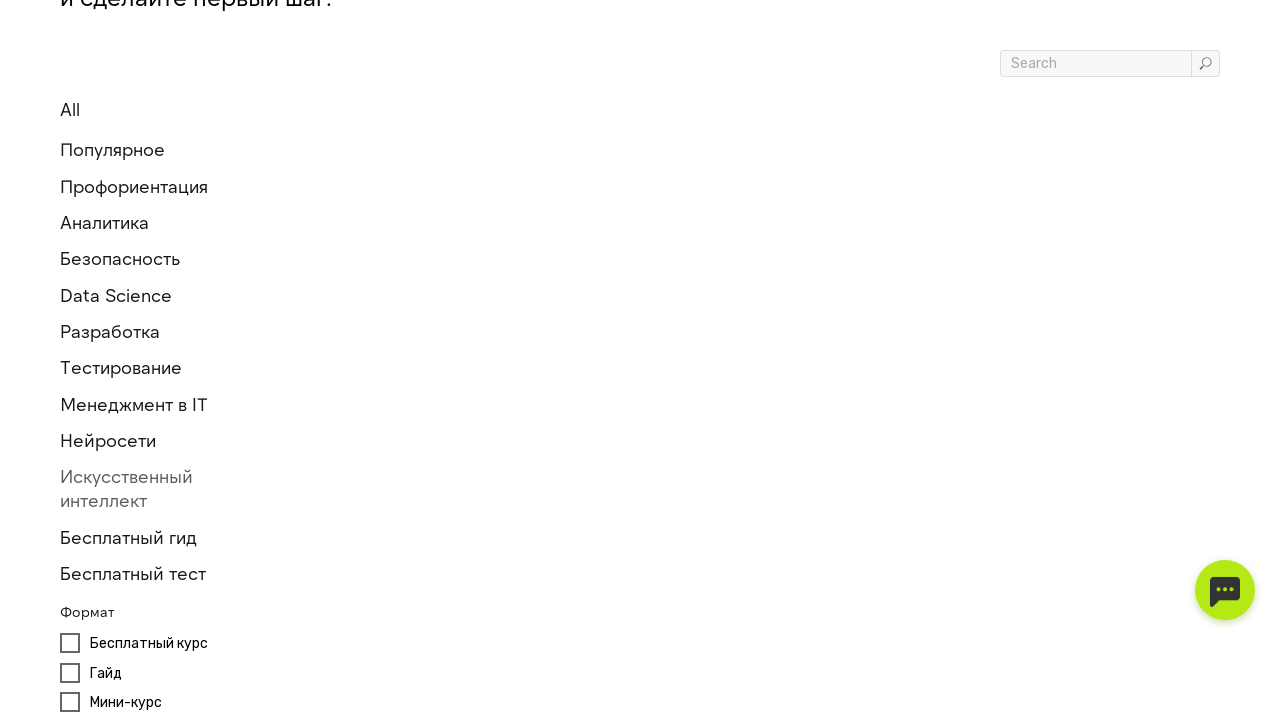

Page fully loaded after filter application
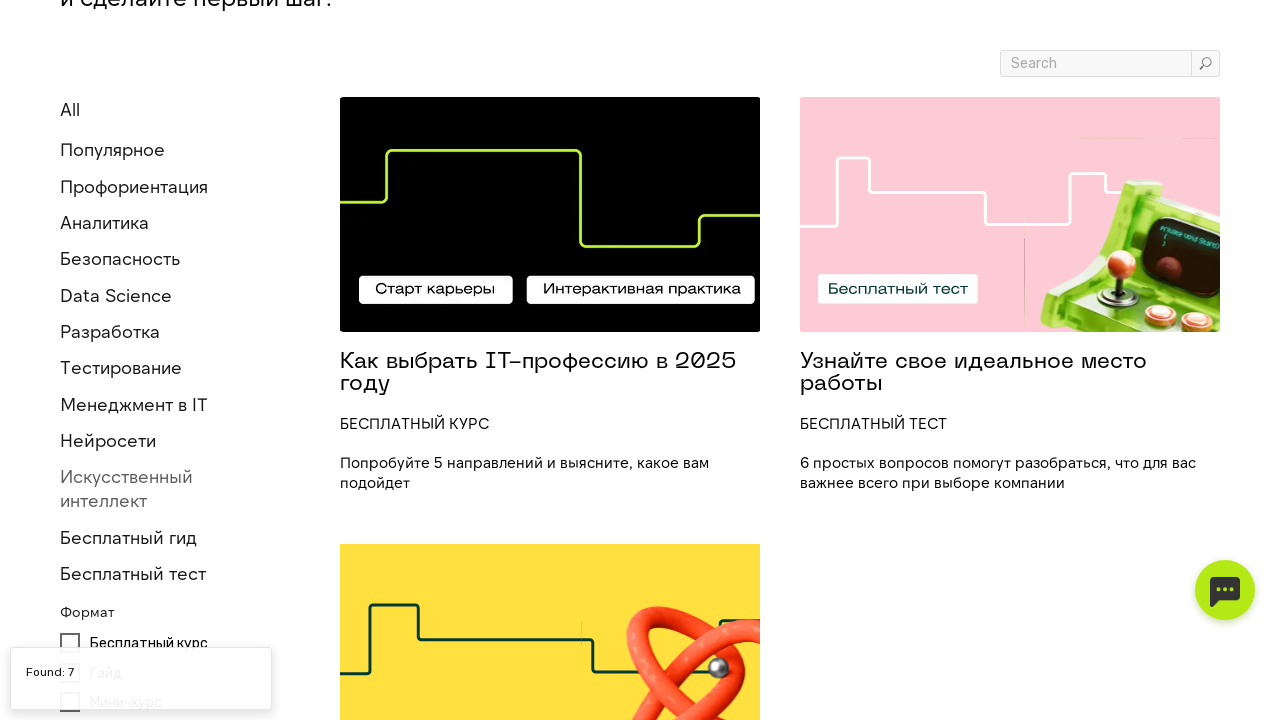

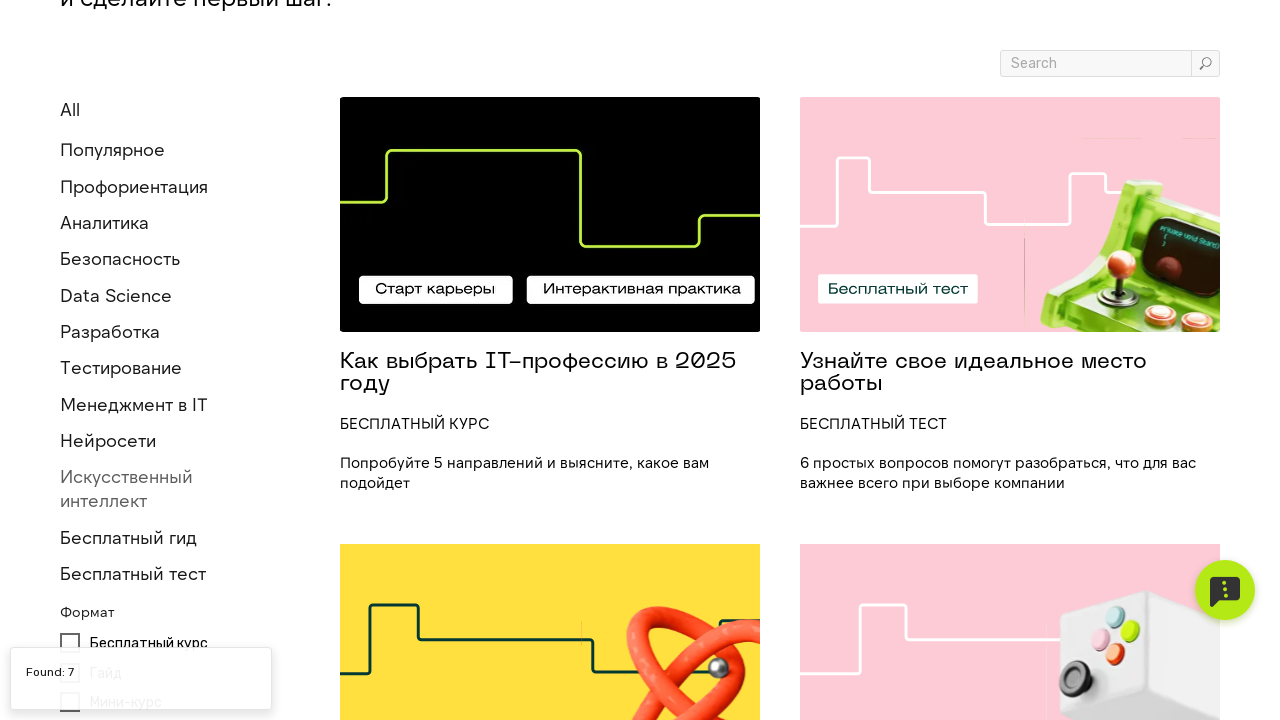